Tests drag-and-drop functionality by switching to an iframe and dragging an element from source to destination on the jQuery UI droppable demo page

Starting URL: https://jqueryui.com/droppable/

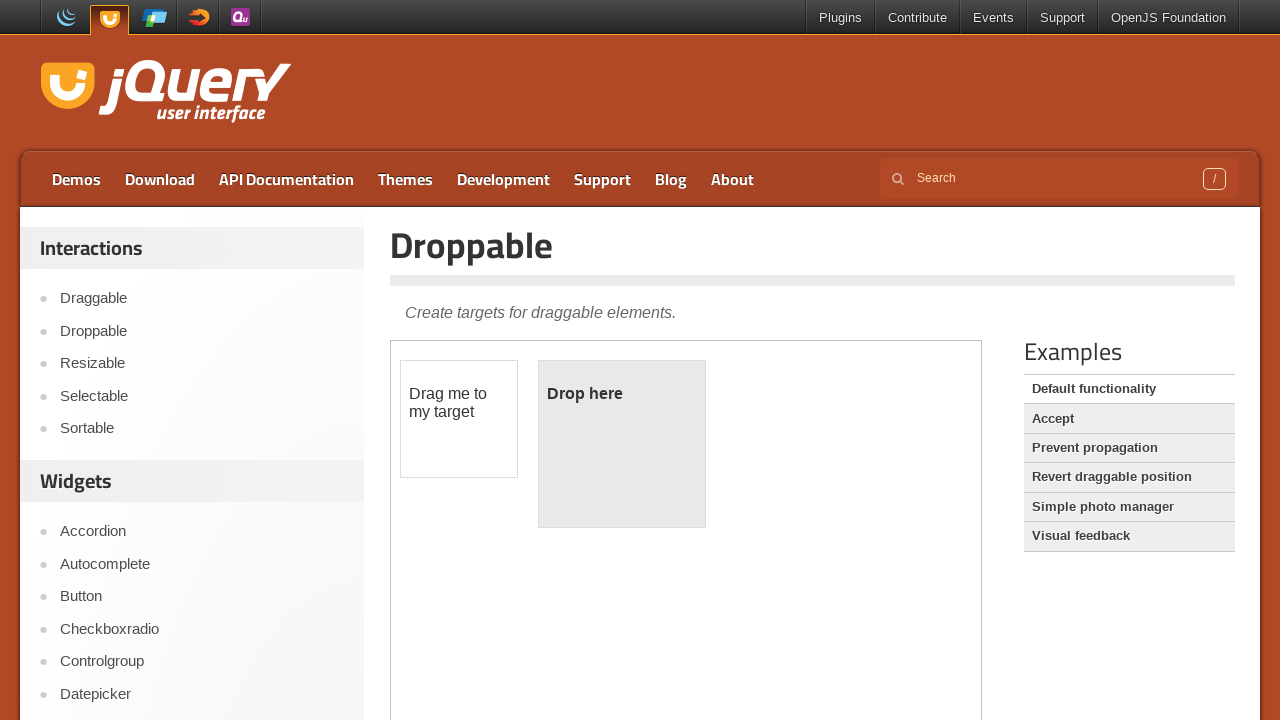

Waited for iframe to load on jQuery UI droppable demo page
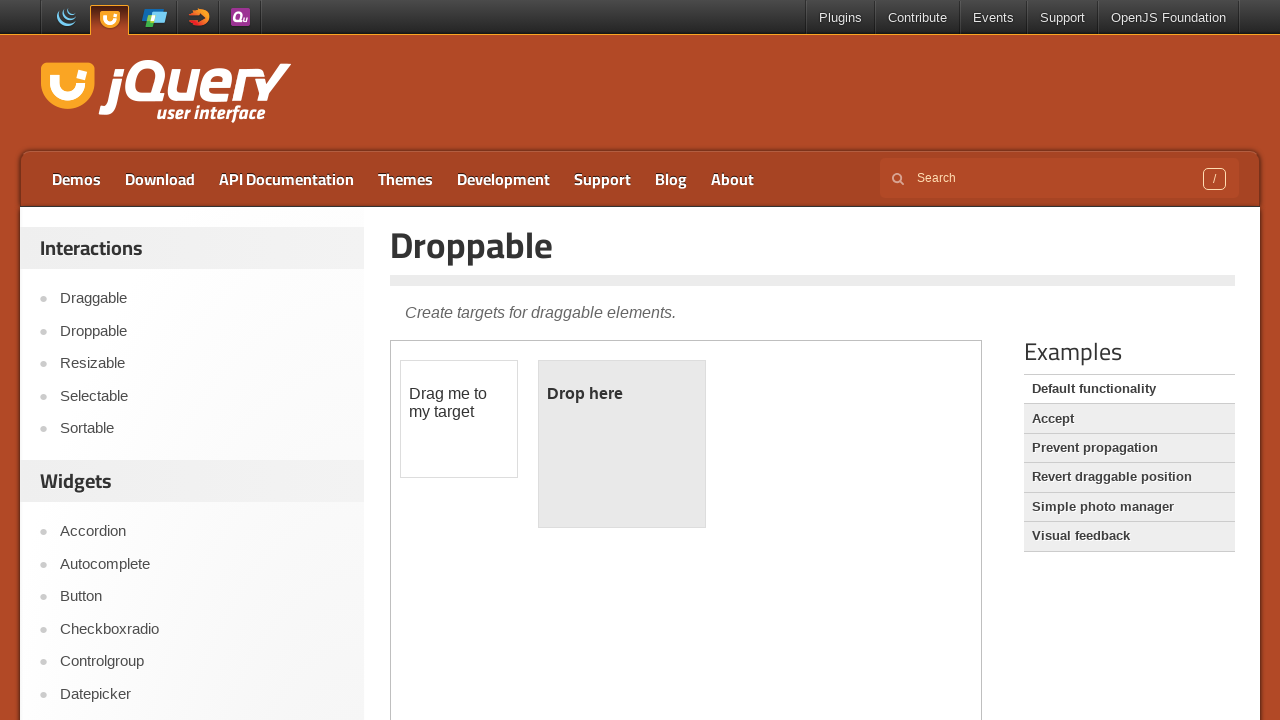

Located and switched to demo iframe
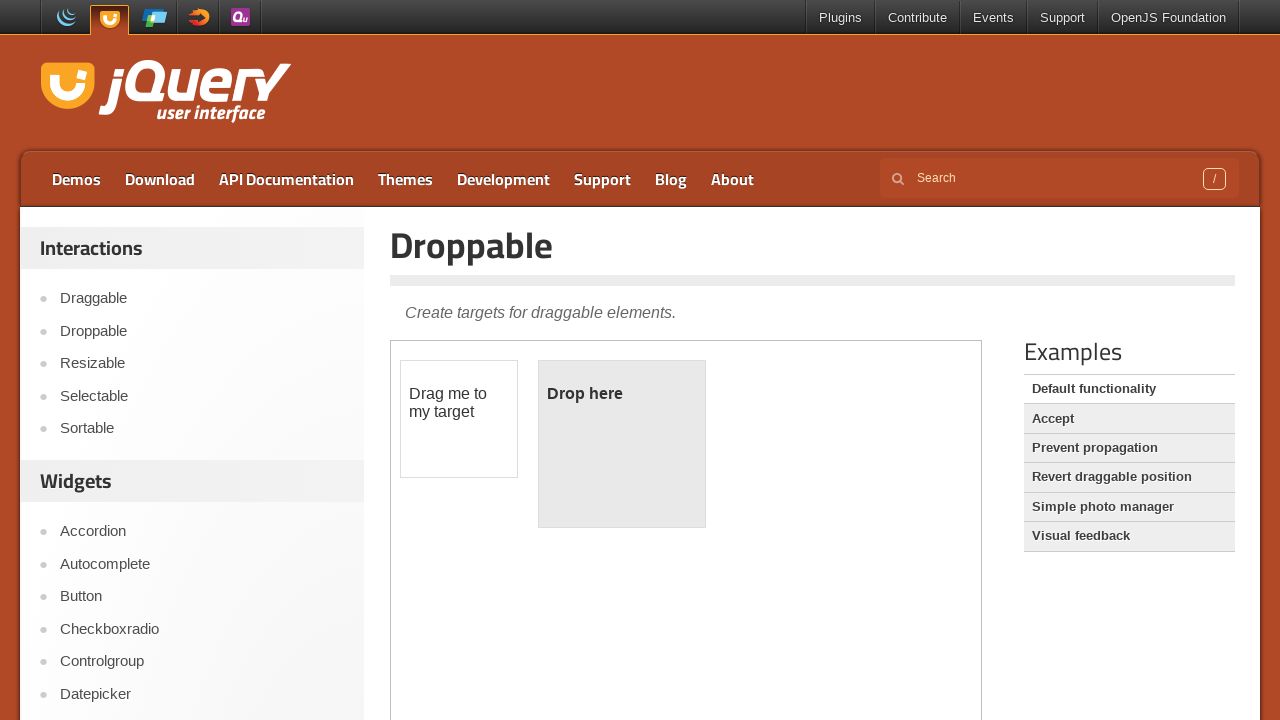

Draggable source element (#draggable) loaded inside iframe
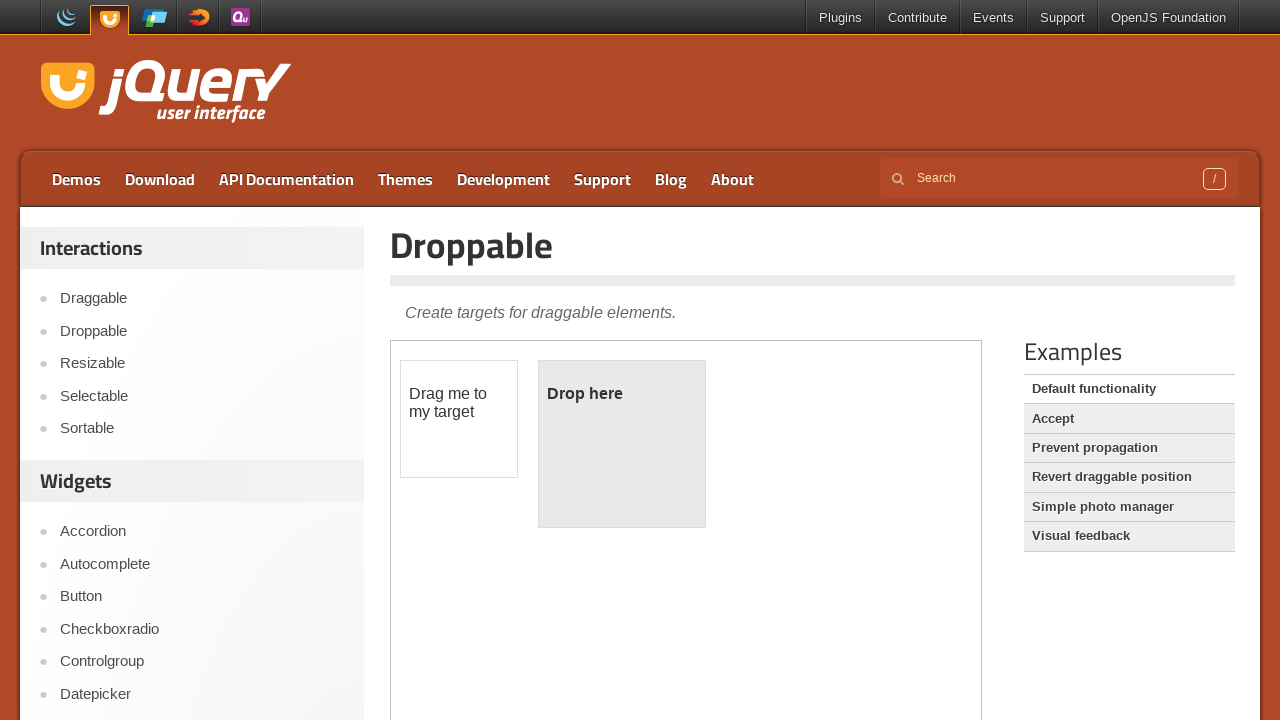

Droppable destination element (#droppable) loaded inside iframe
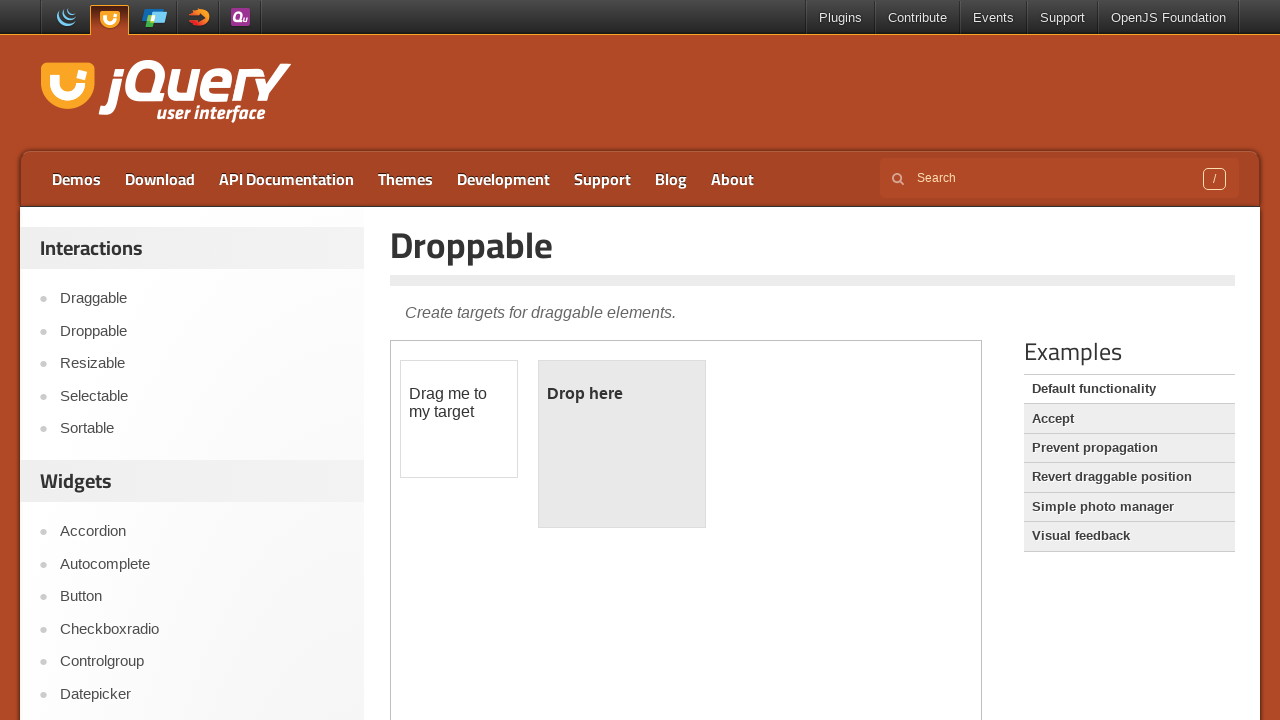

Dragged source element to destination element to complete drag-and-drop operation at (622, 444)
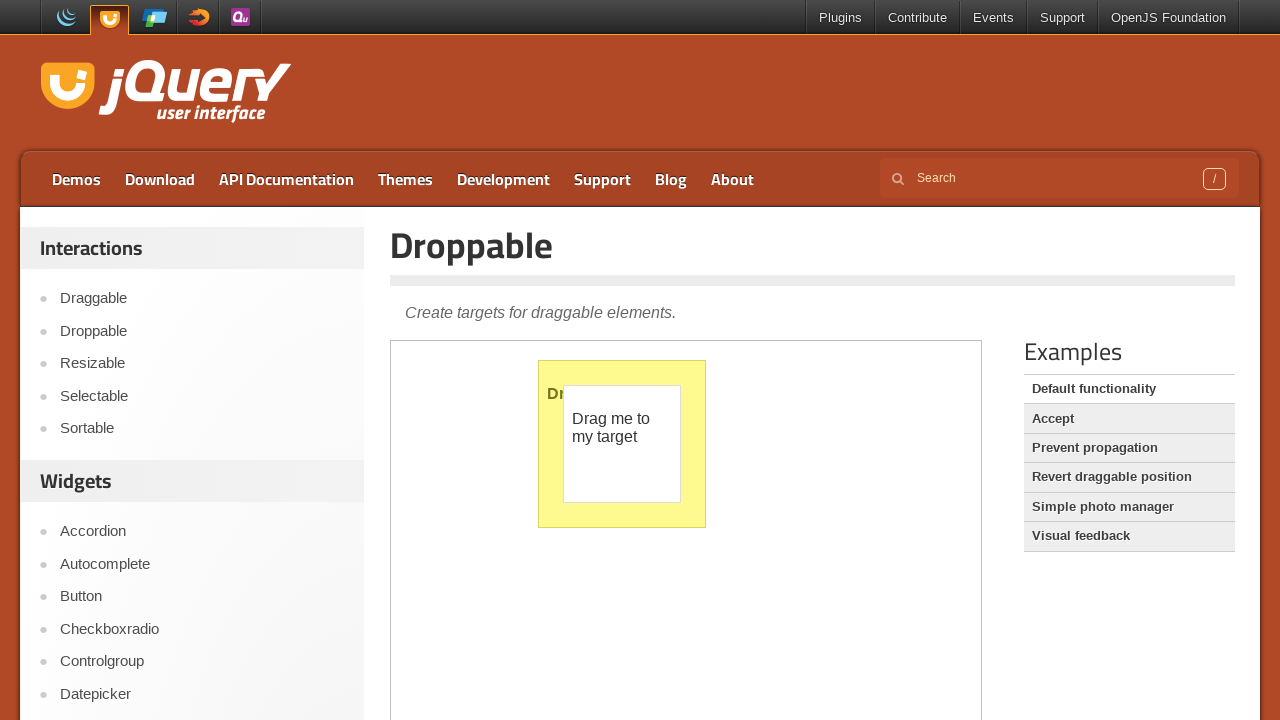

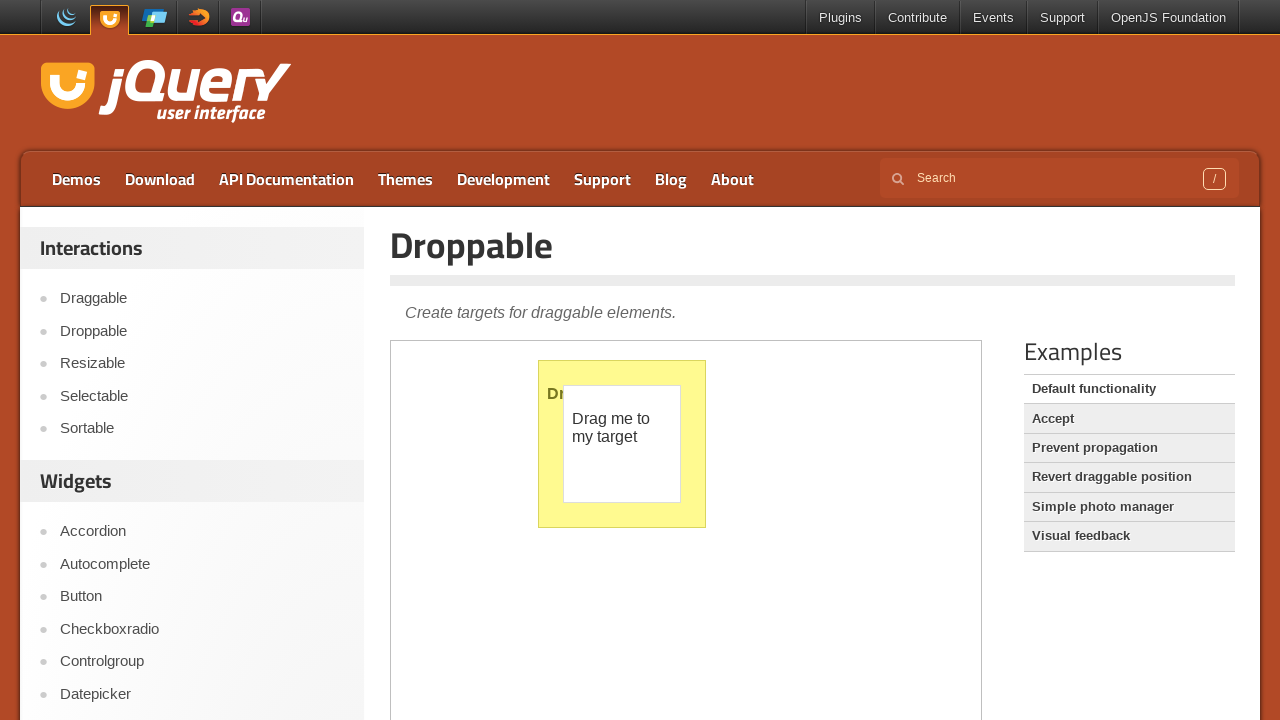